Tests iframe interaction by switching to an iframe, filling a text field, returning to the main page, and clicking a navigation link

Starting URL: https://demo.automationtesting.in/Frames.html

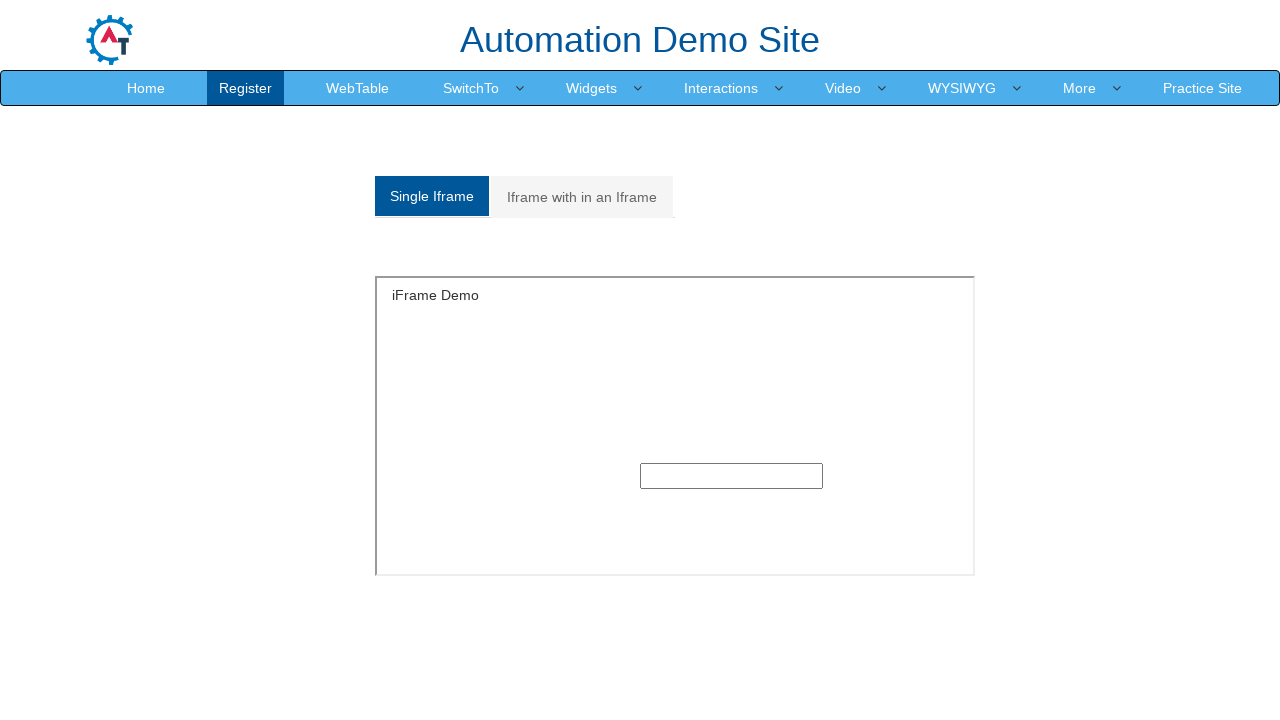

Located iframe with id 'singleframe'
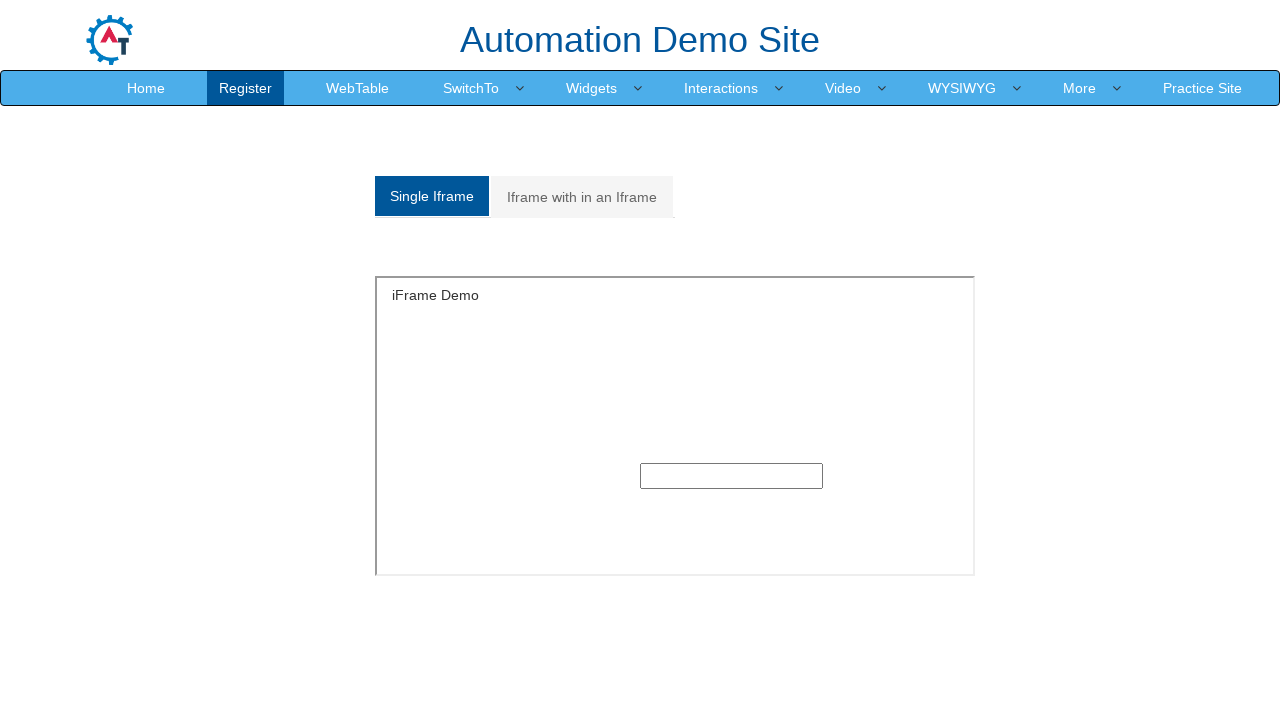

Filled text field in iframe with '1234567789' on #singleframe >> internal:control=enter-frame >> input[type='text']
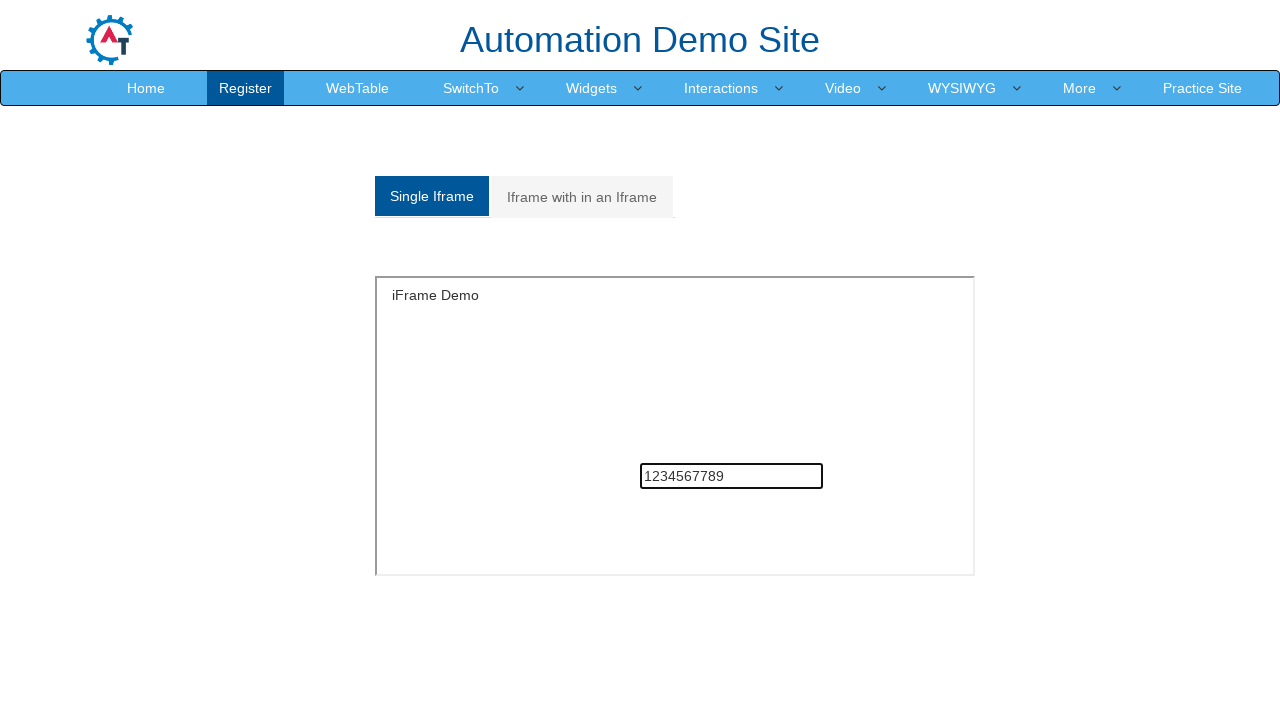

Clicked on 'Iframe with in an Iframe' navigation link at (582, 197) on xpath=//a[text()='Iframe with in an Iframe']
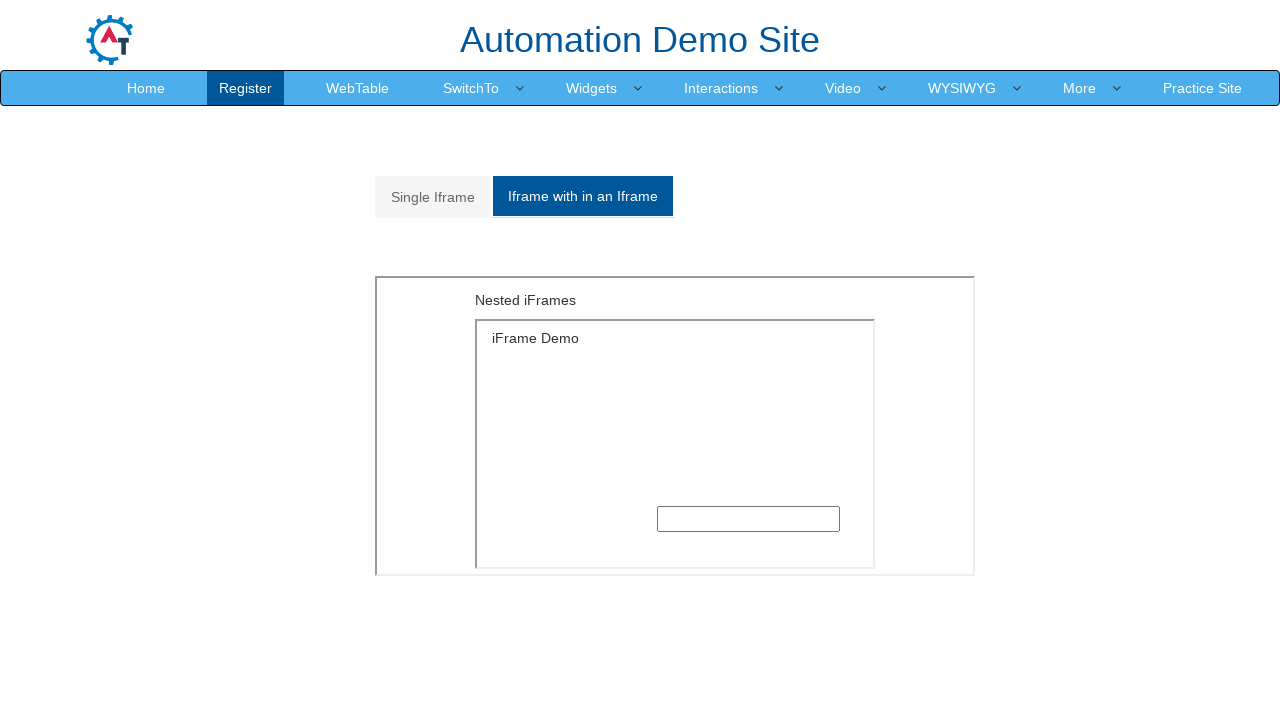

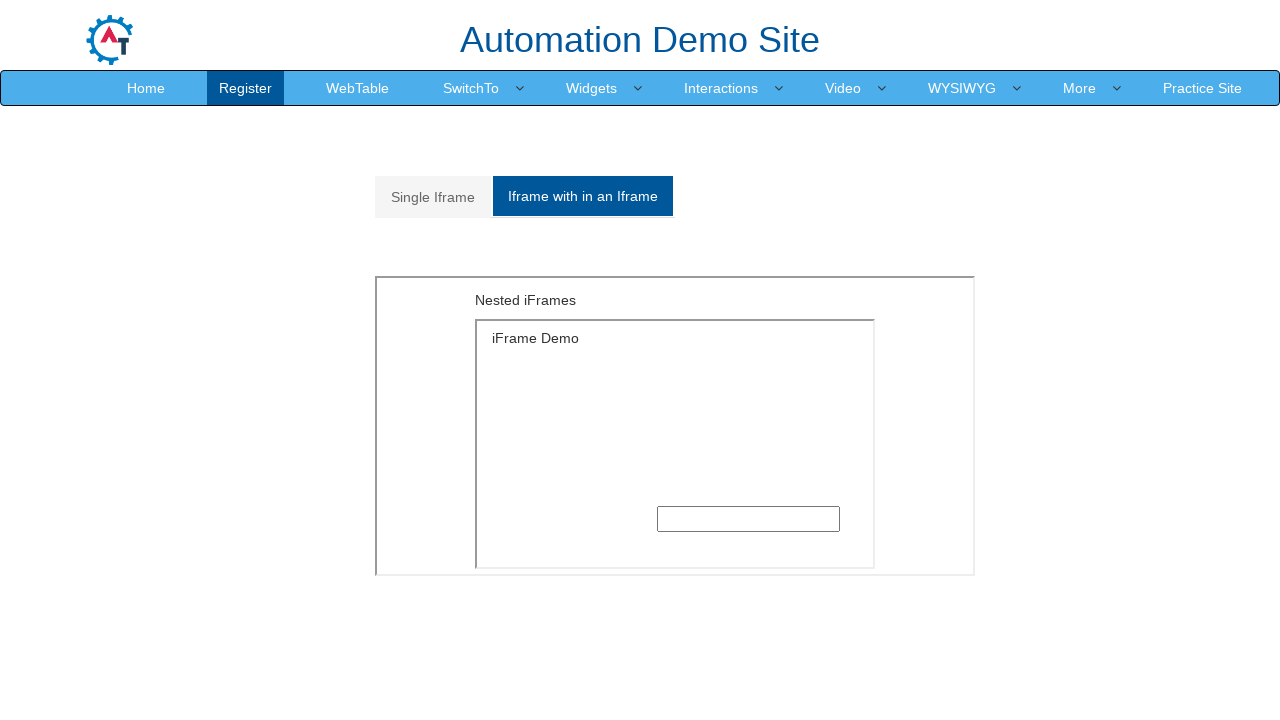